Tests pagination functionality by searching for a product (Mango) across multiple pages, clicking next until the product is found

Starting URL: https://rahulshettyacademy.com/seleniumPractise/

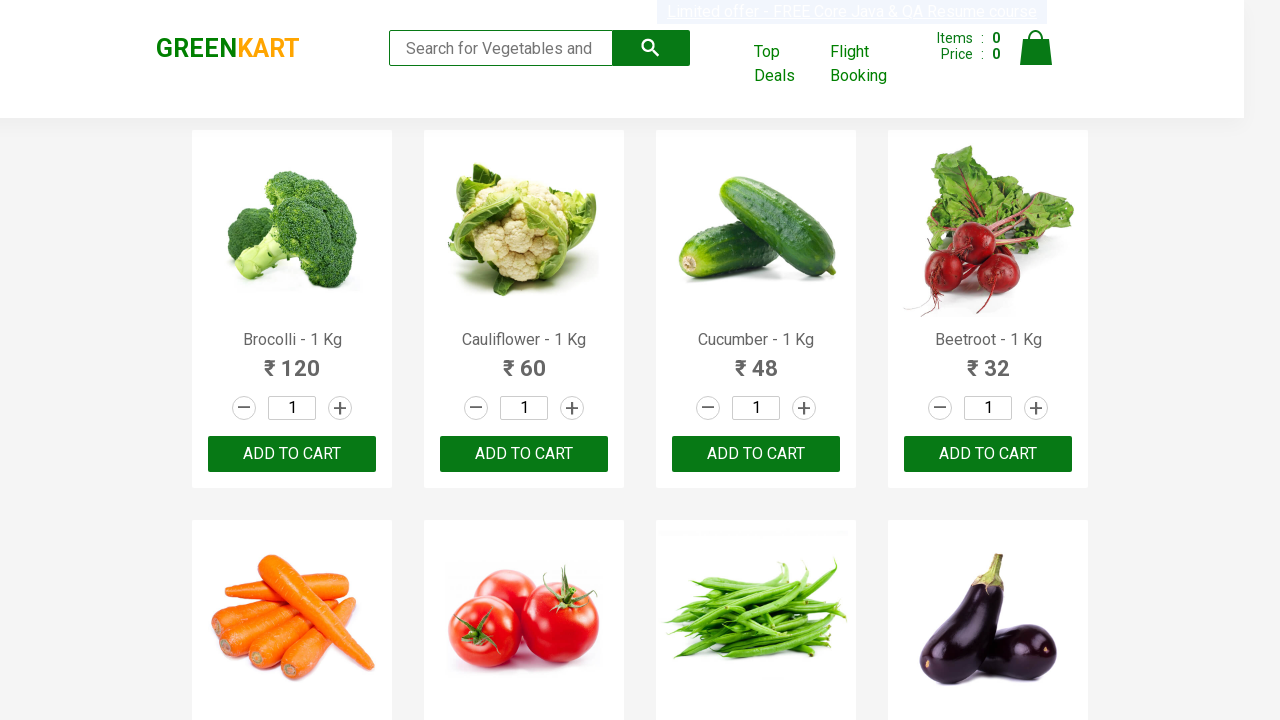

Clicked offers link to navigate to table page at (787, 64) on a[href *= 'offers']
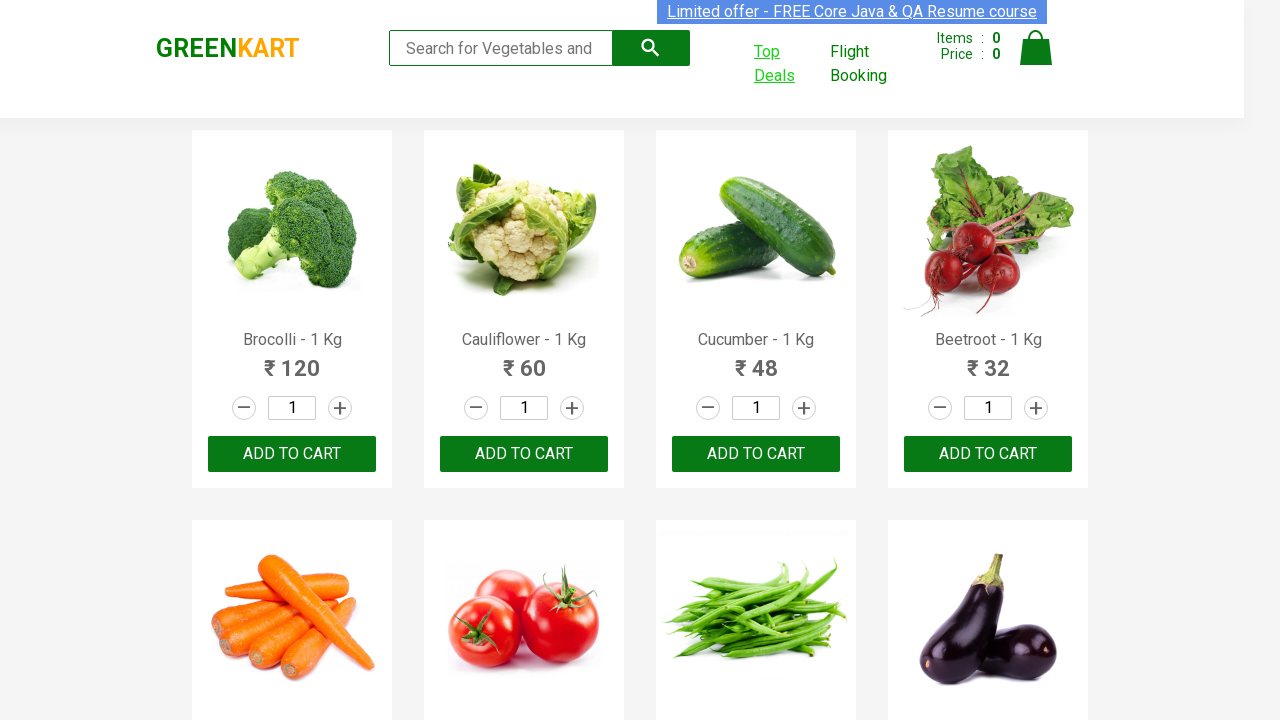

Switched to new window/tab
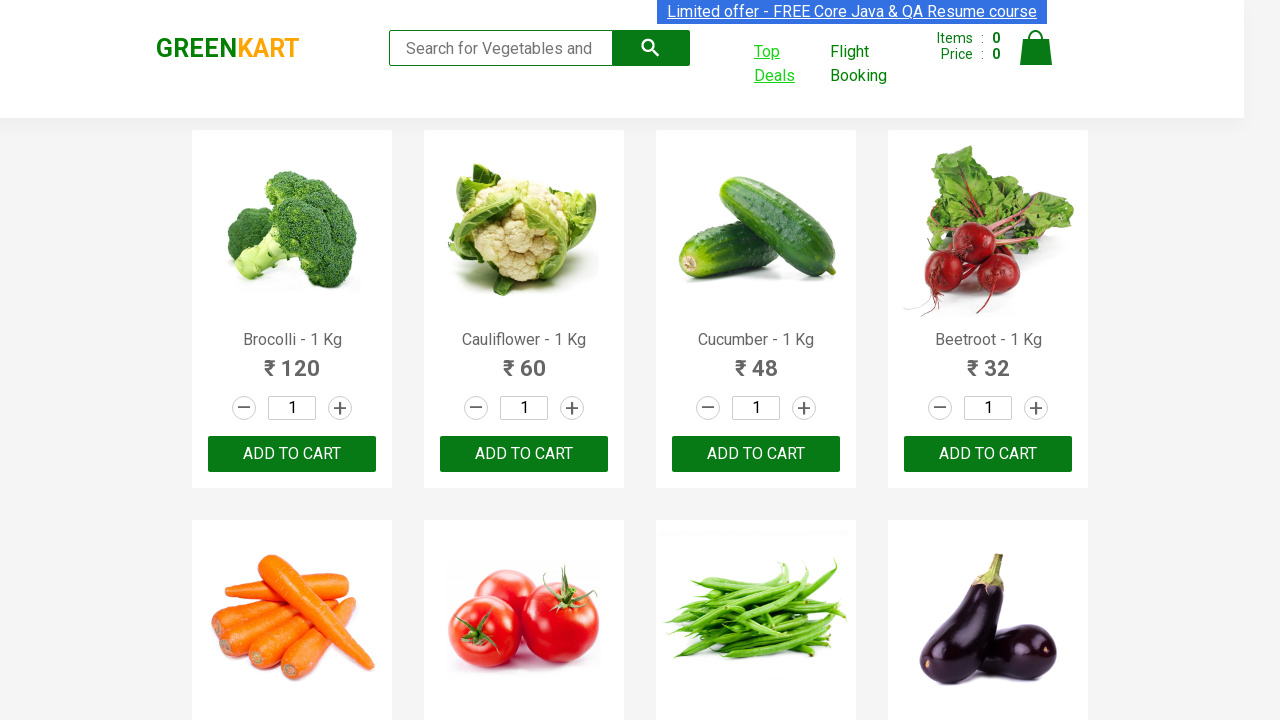

Clicked first column header to sort products at (357, 213) on xpath=//tr/th[1]
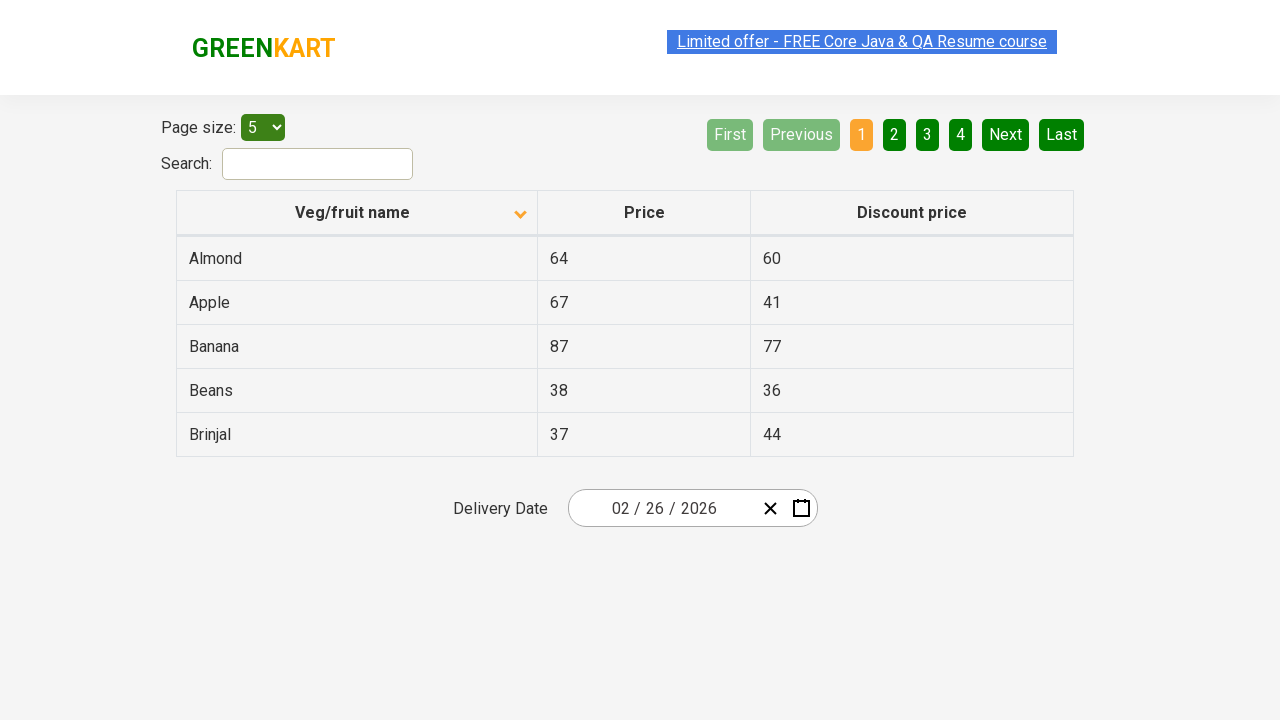

Retrieved product list from current page
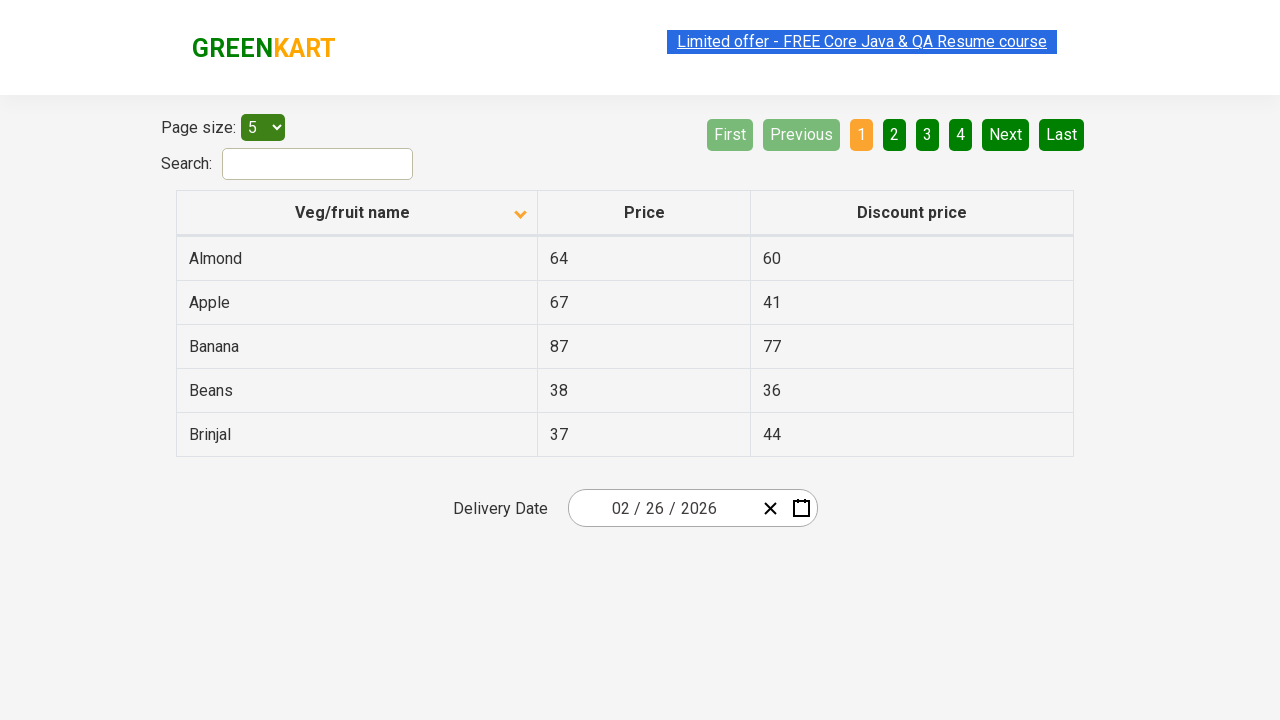

Clicked Next button to navigate to next page at (1006, 134) on a[aria-label='Next']
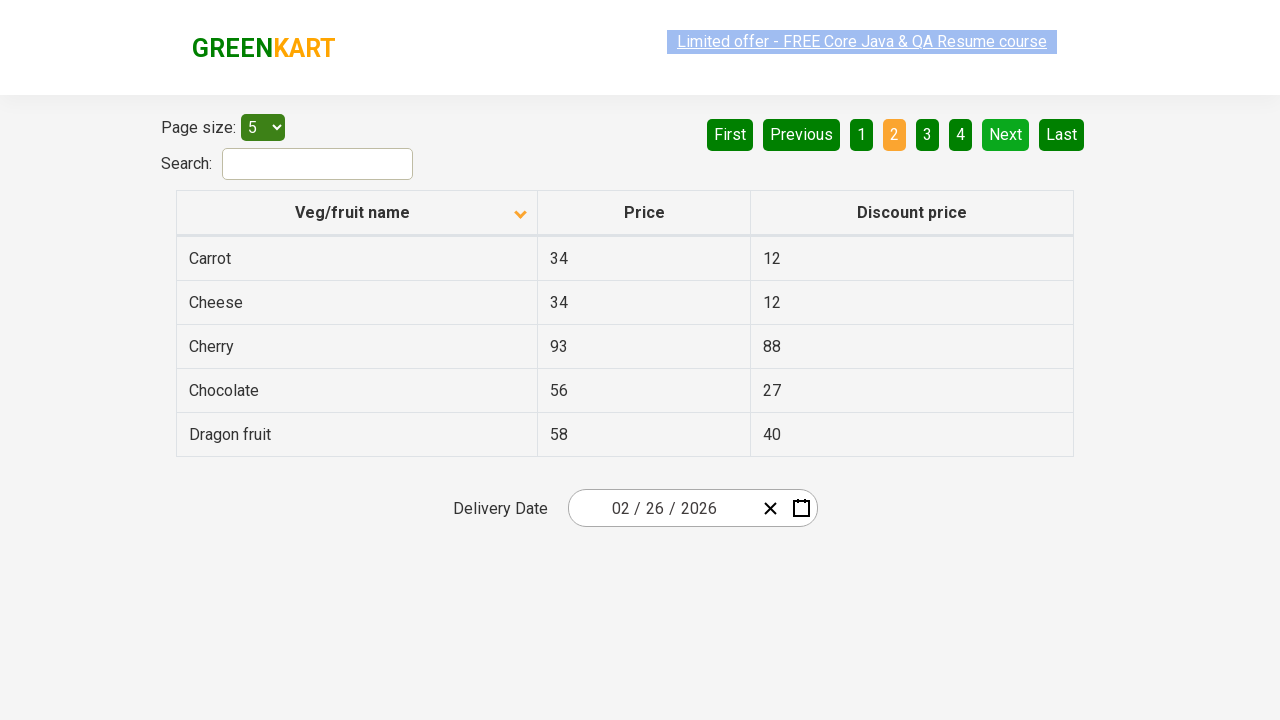

Retrieved product list from next page
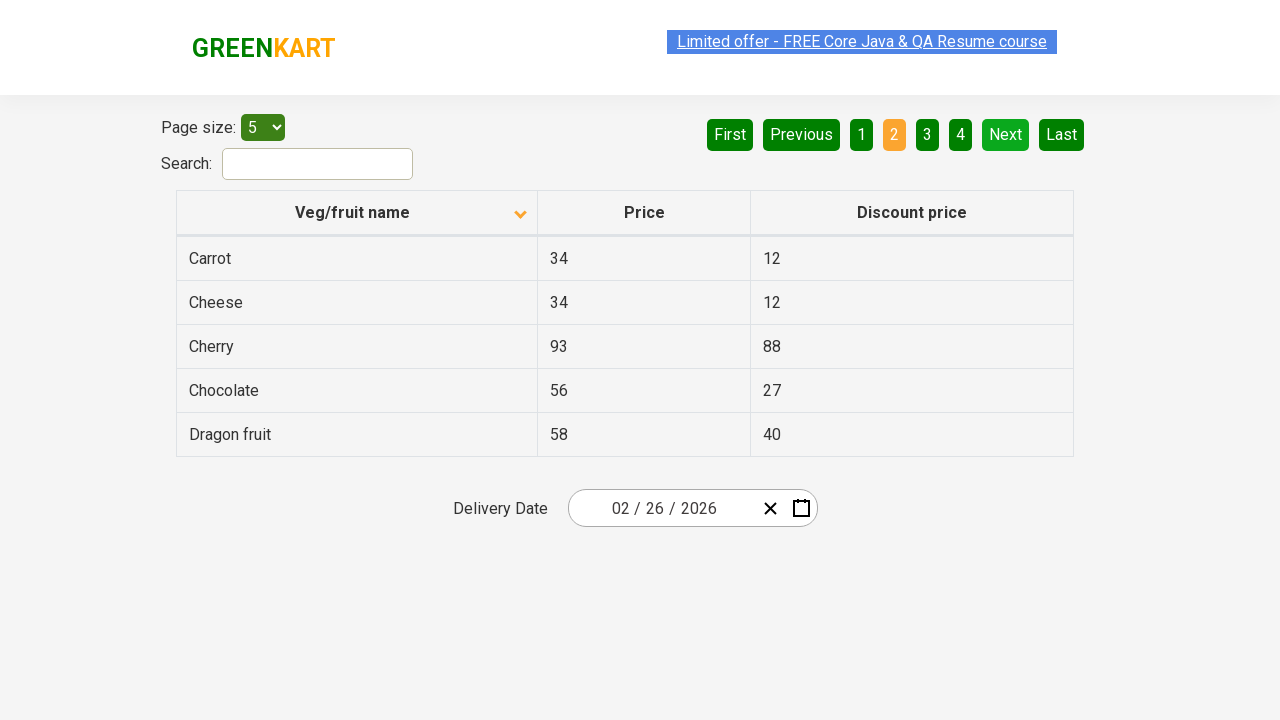

Clicked Next button to navigate to next page at (1006, 134) on a[aria-label='Next']
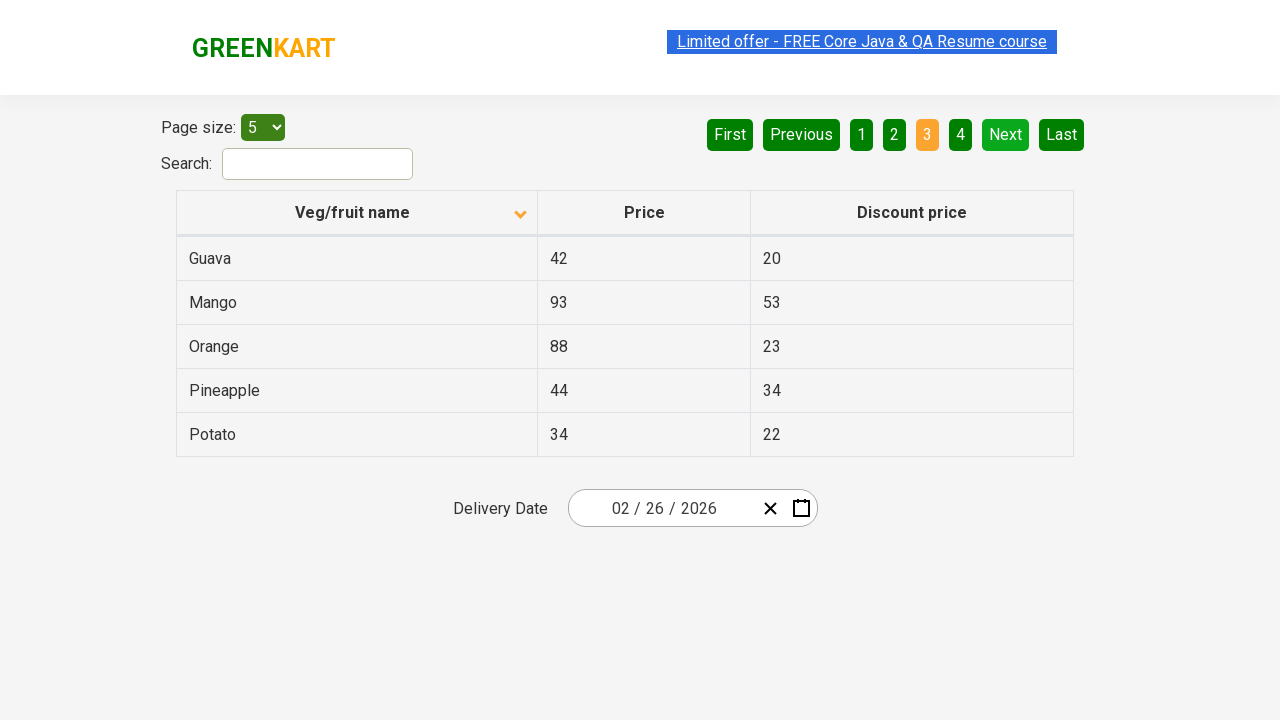

Retrieved product list from next page
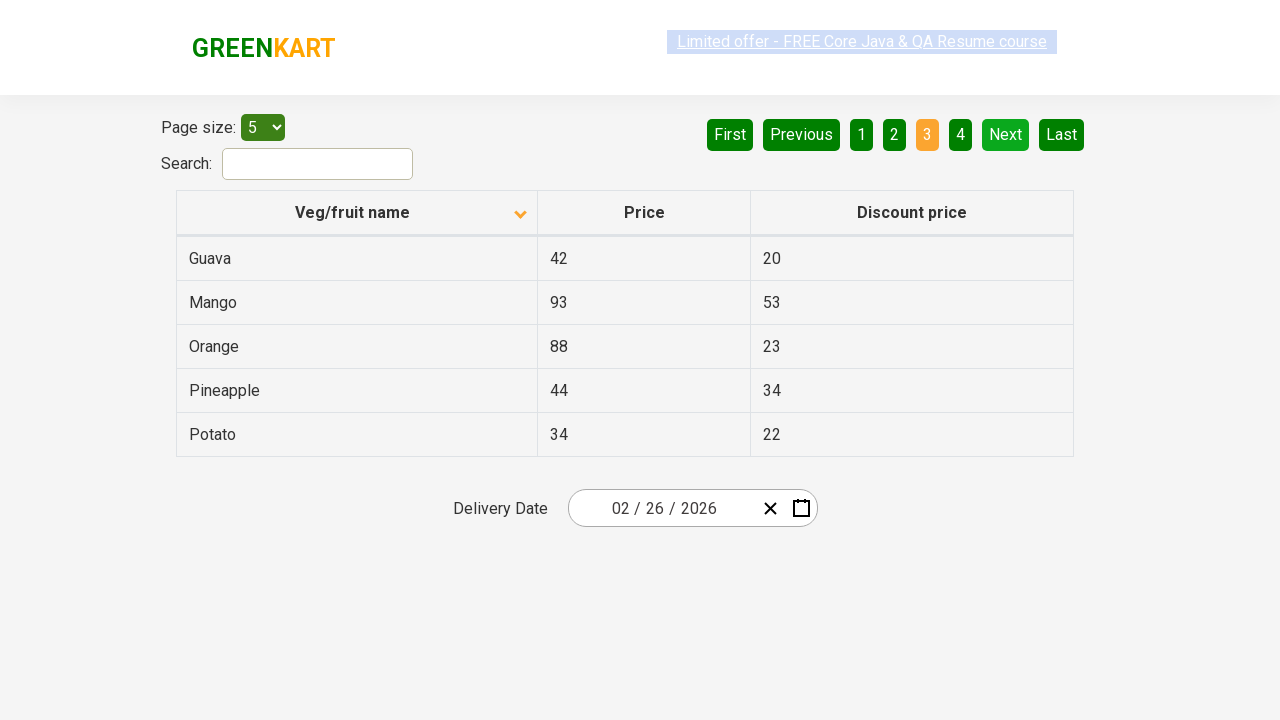

Found Mango product on current page
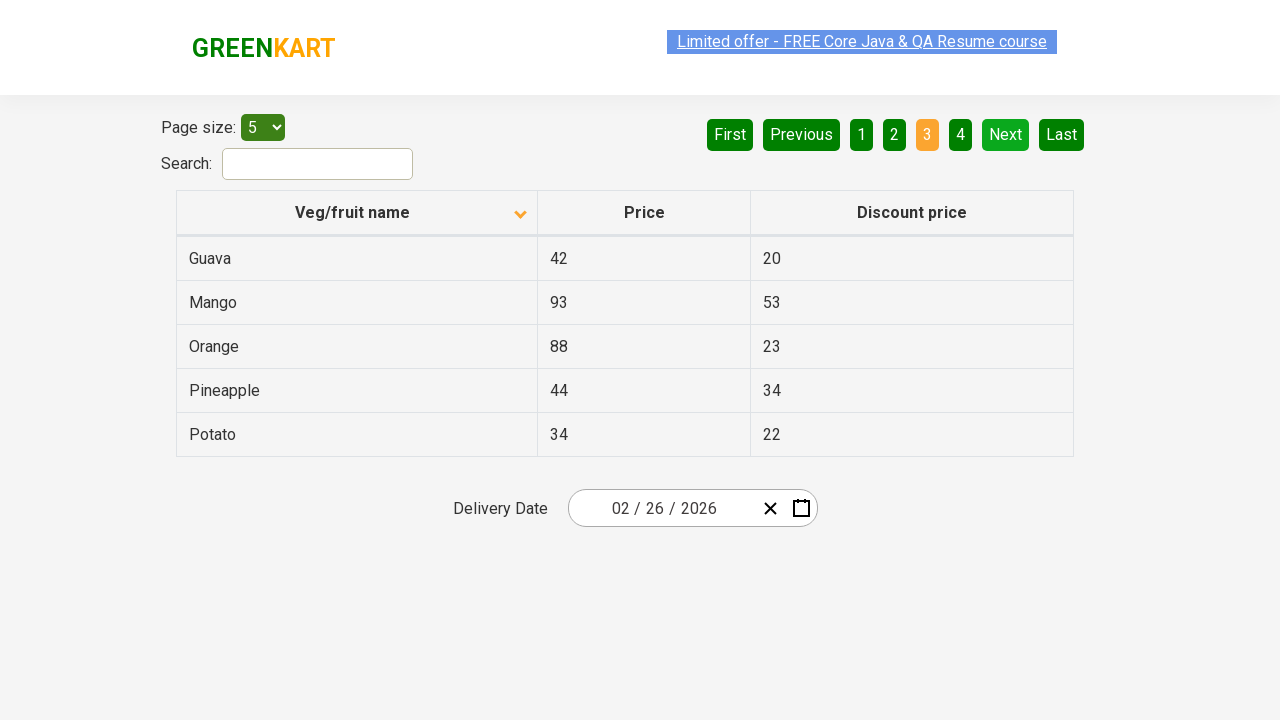

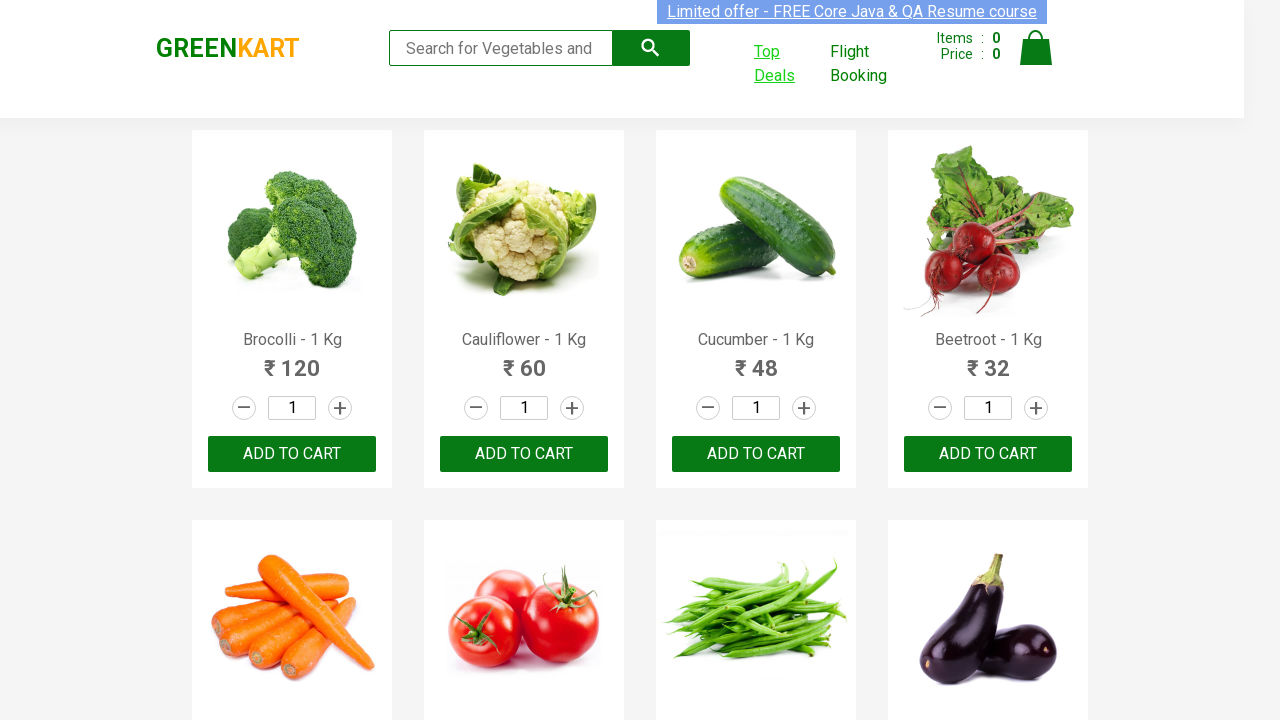